Tests window manipulation including resizing, minimizing, maximizing, and repositioning the browser window

Starting URL: https://fabrykatestow.pl

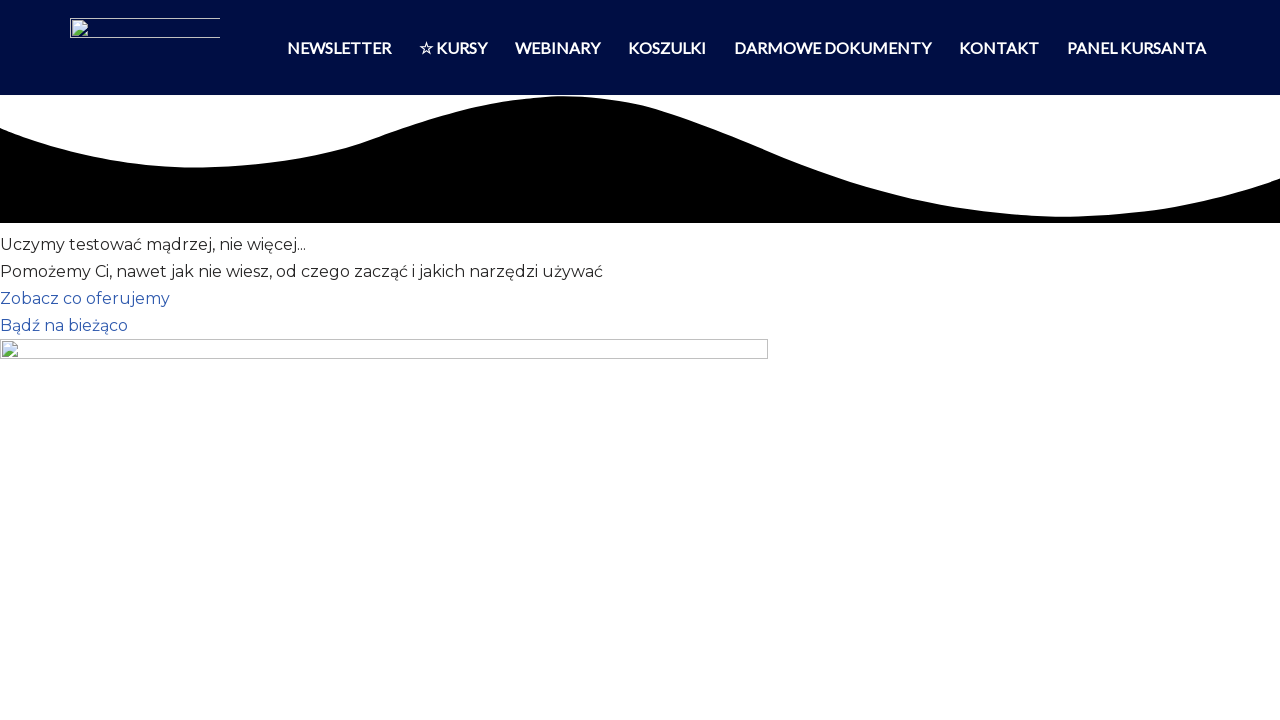

Set viewport to small size (200x200)
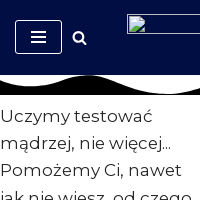

Set viewport to medium size (1280x720)
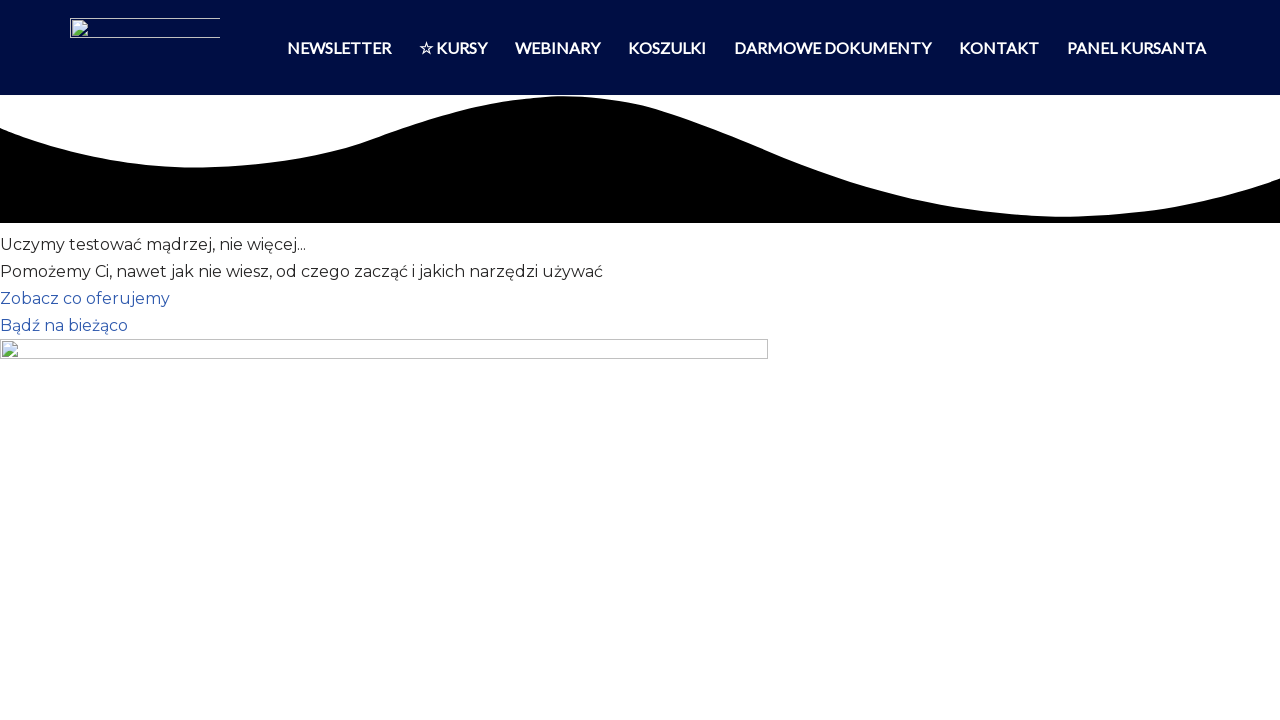

Set viewport to large size (1920x1080)
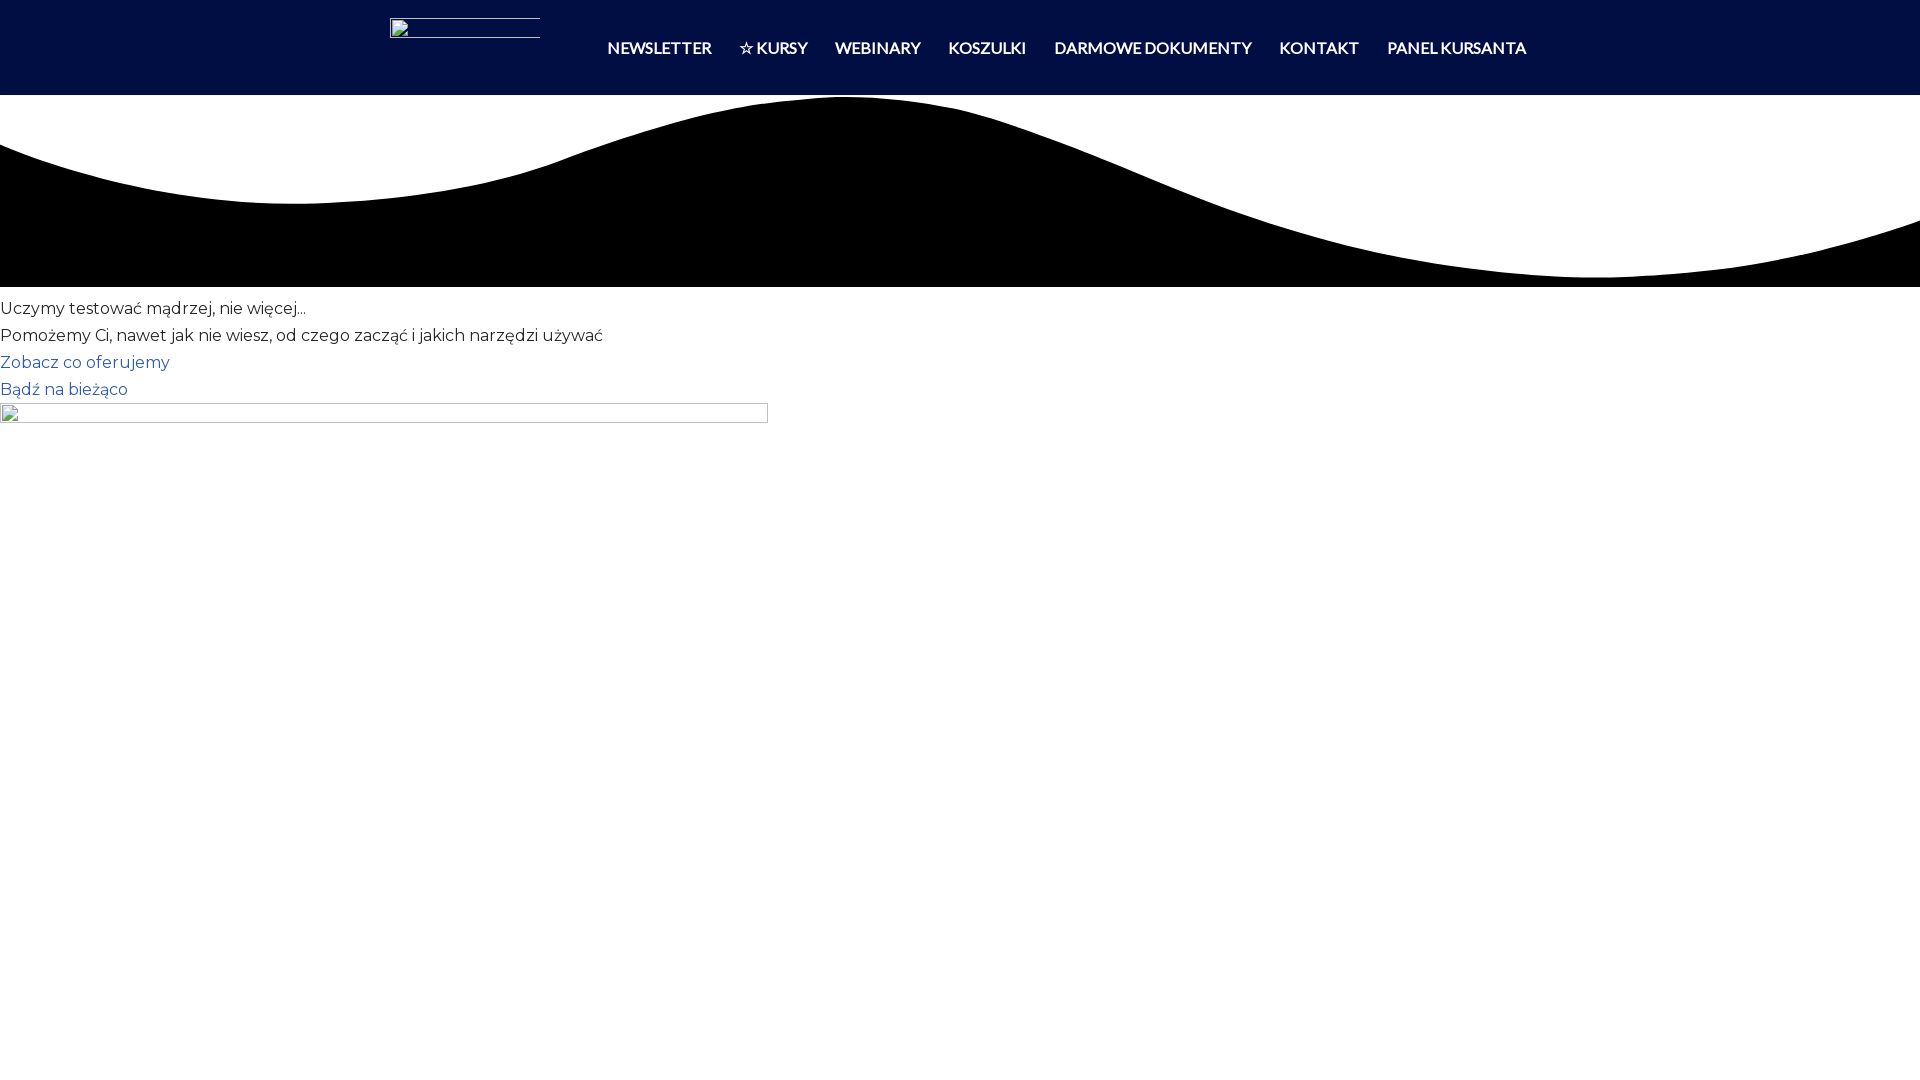

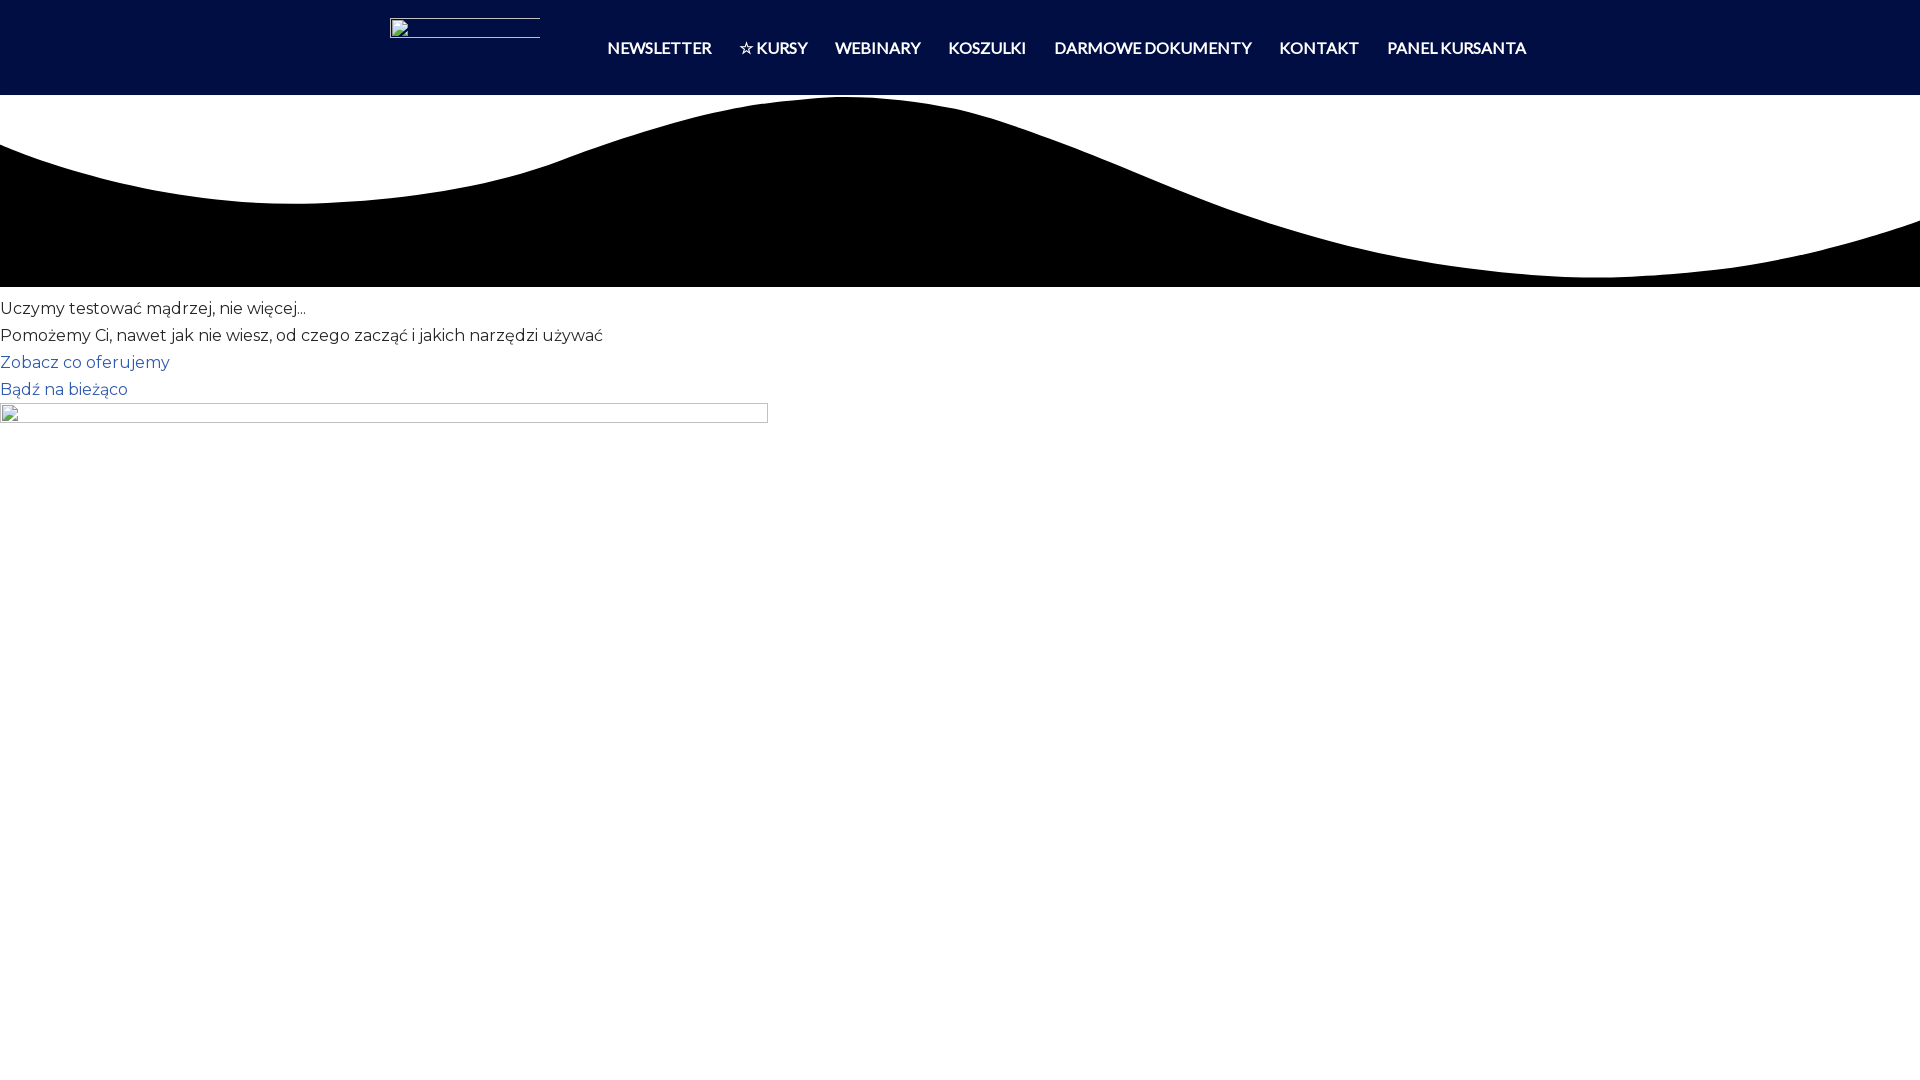